Tests radio button interaction by finding all radio buttons on an HTML forms page and clicking specific ones based on their values (Milk and Water)

Starting URL: https://echoecho.com/htmlforms10.htm

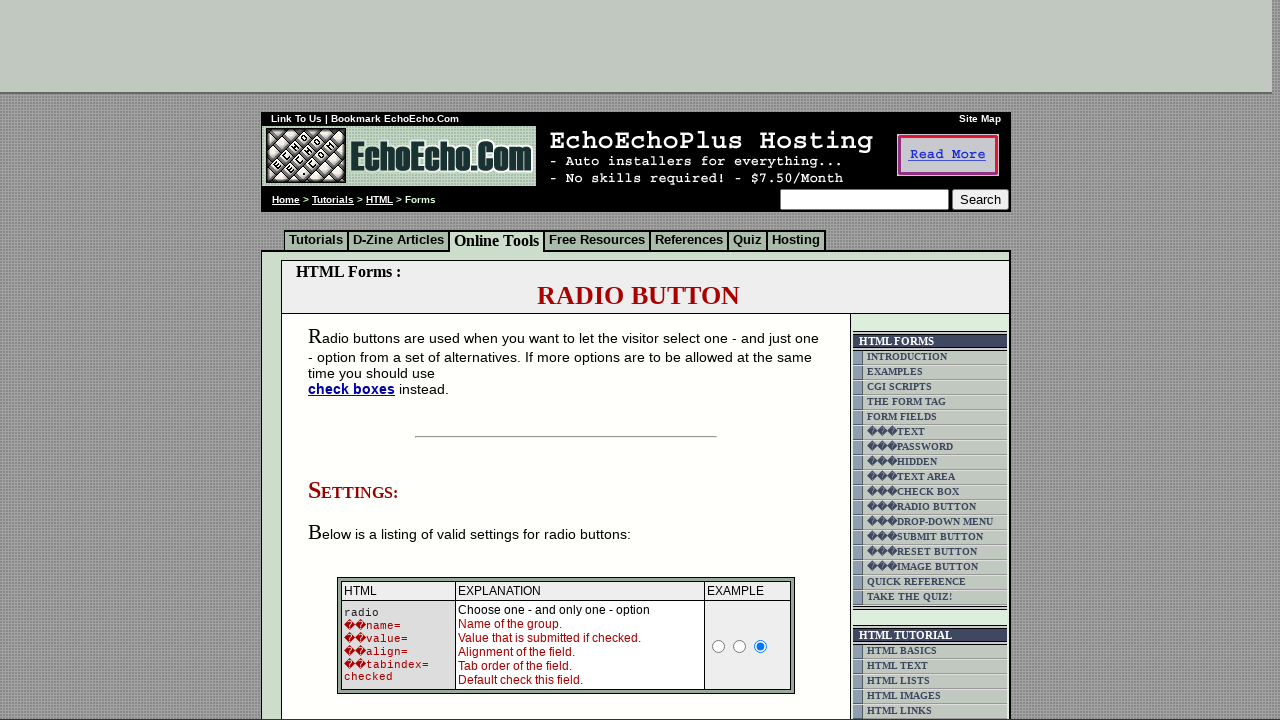

Navigated to HTML forms page
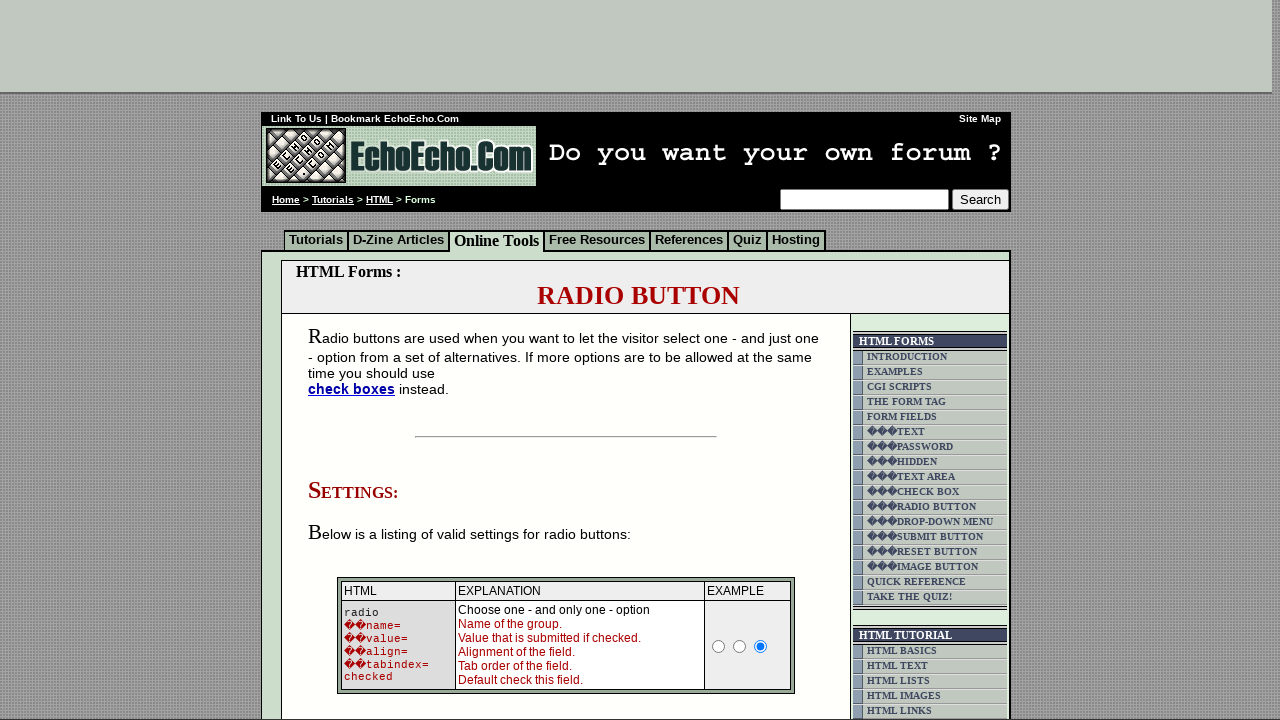

Found all radio buttons with 'group' in name attribute
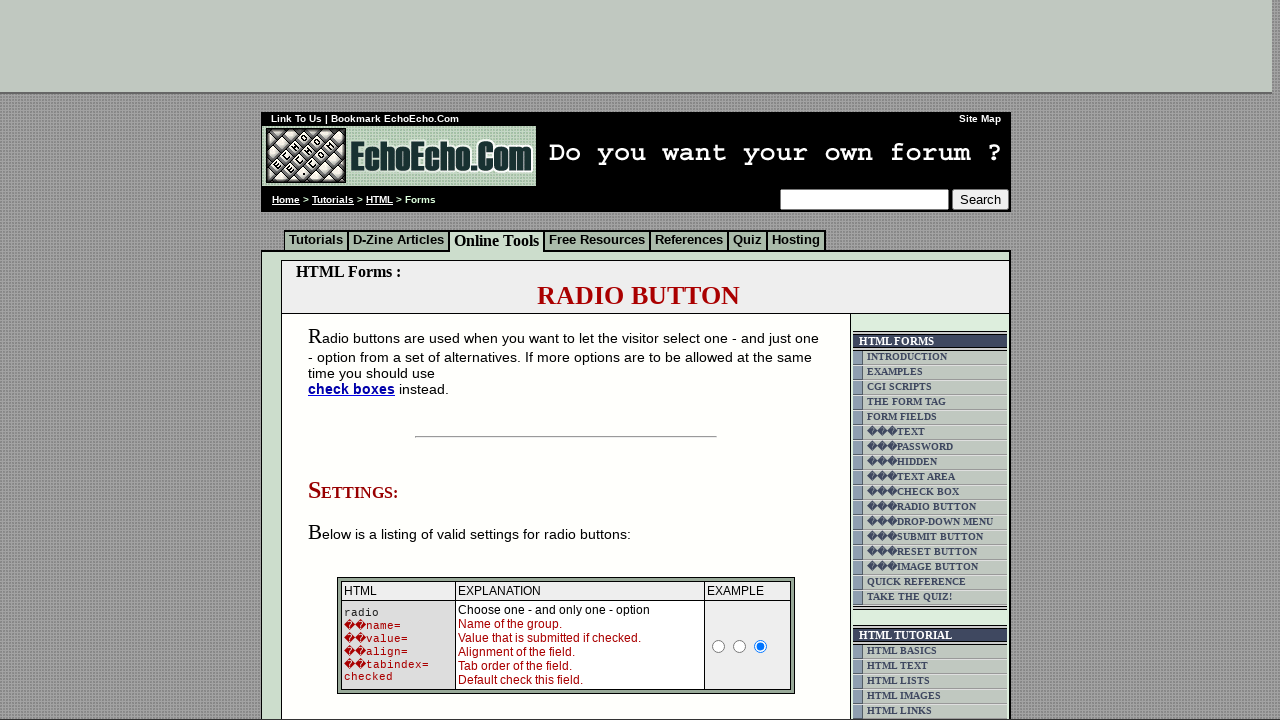

Retrieved radio button value: Milk
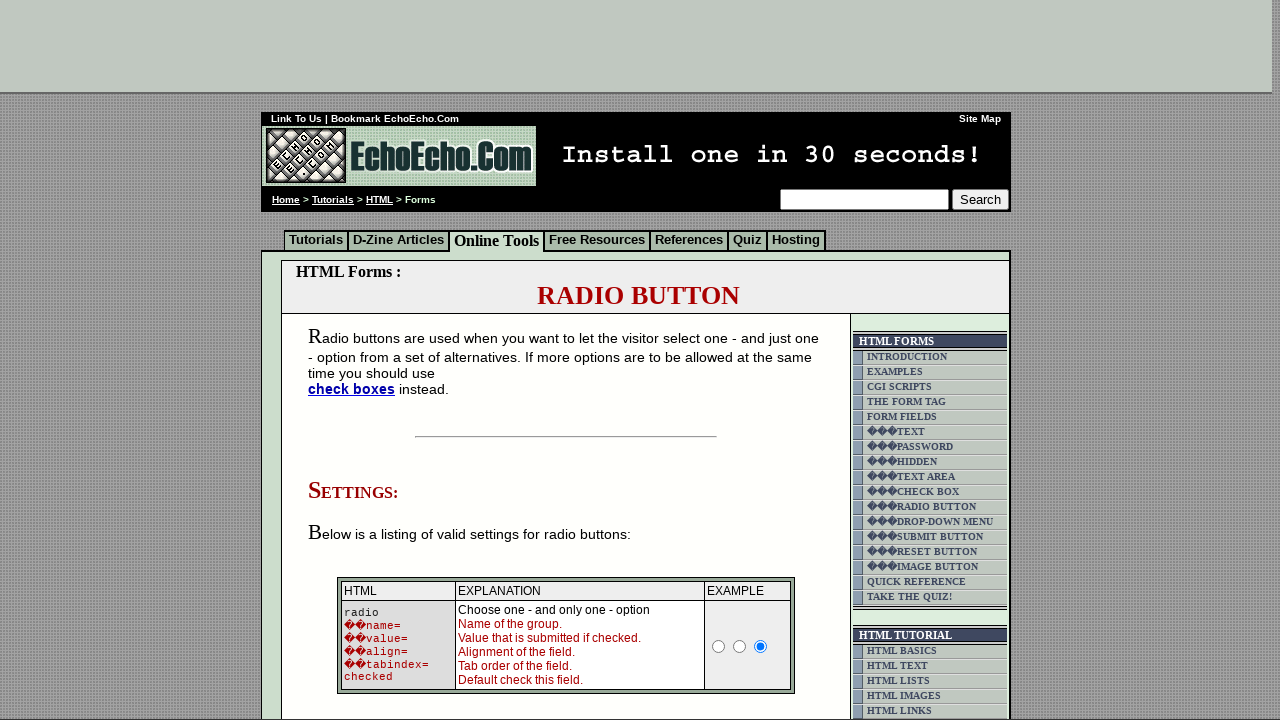

Clicked radio button with value 'Milk' at (356, 360) on xpath=//input[contains(@name, 'group')] >> nth=0
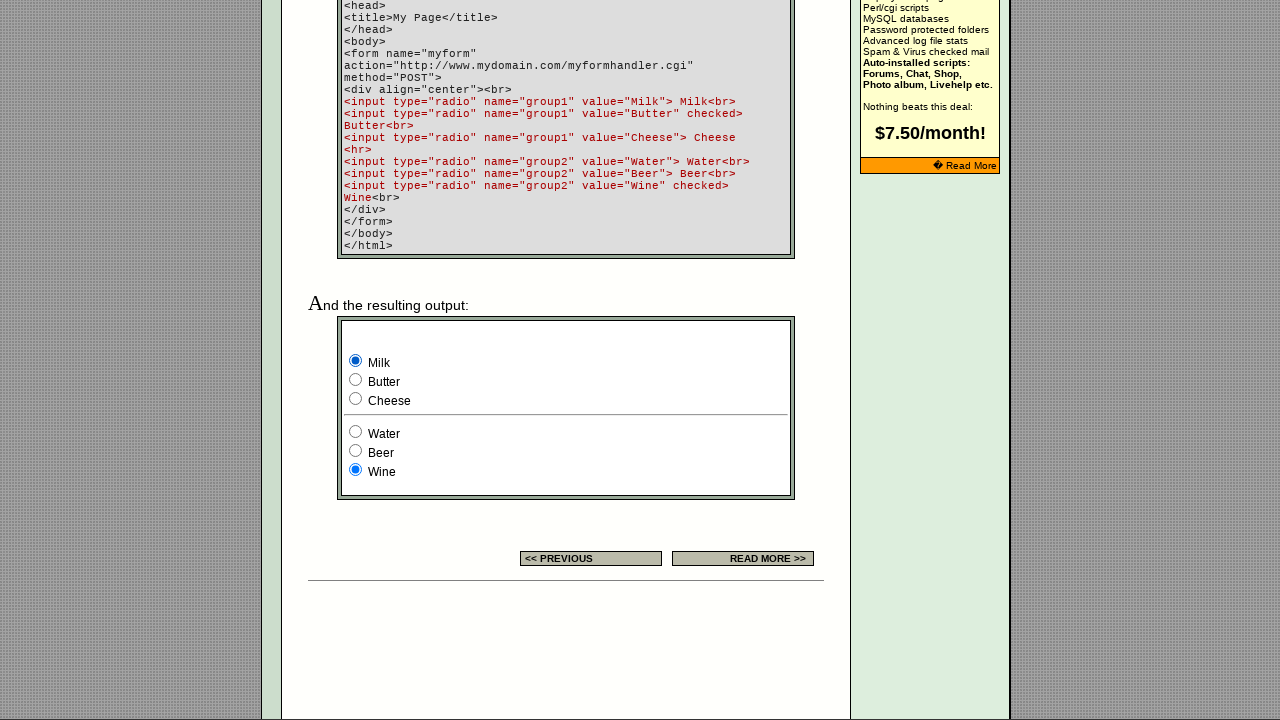

Retrieved radio button value: Butter
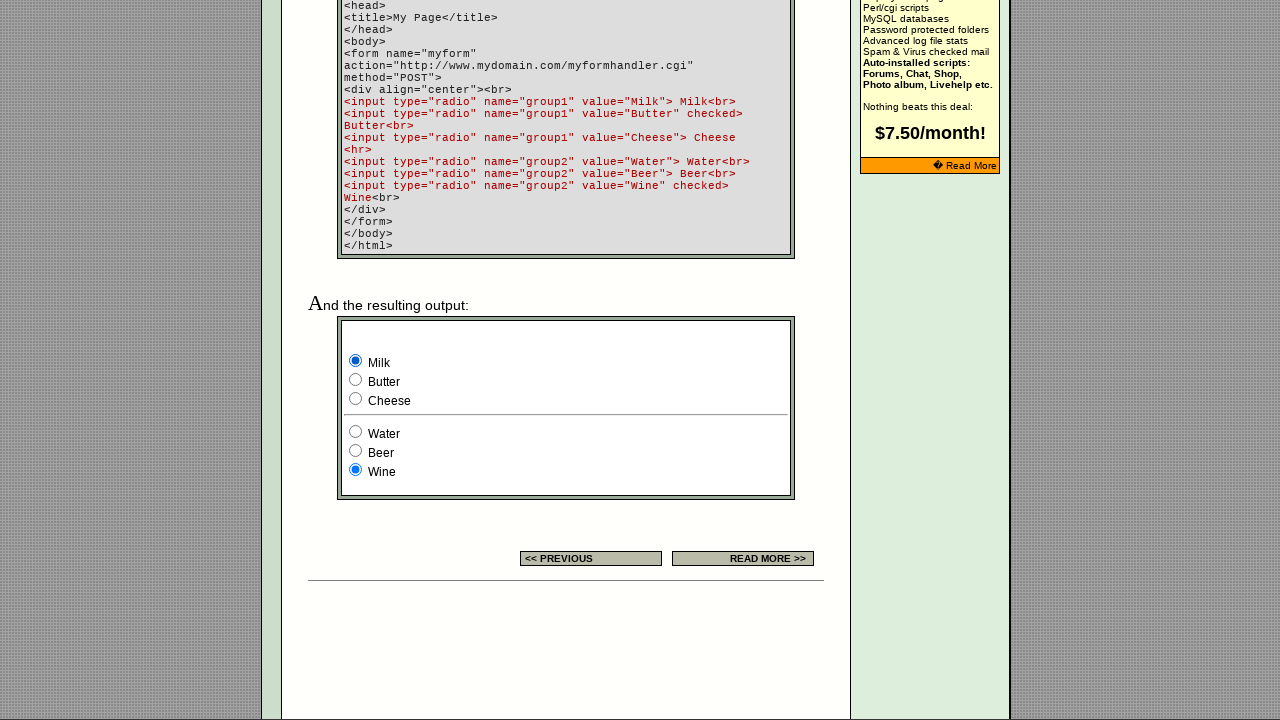

Retrieved radio button value: Cheese
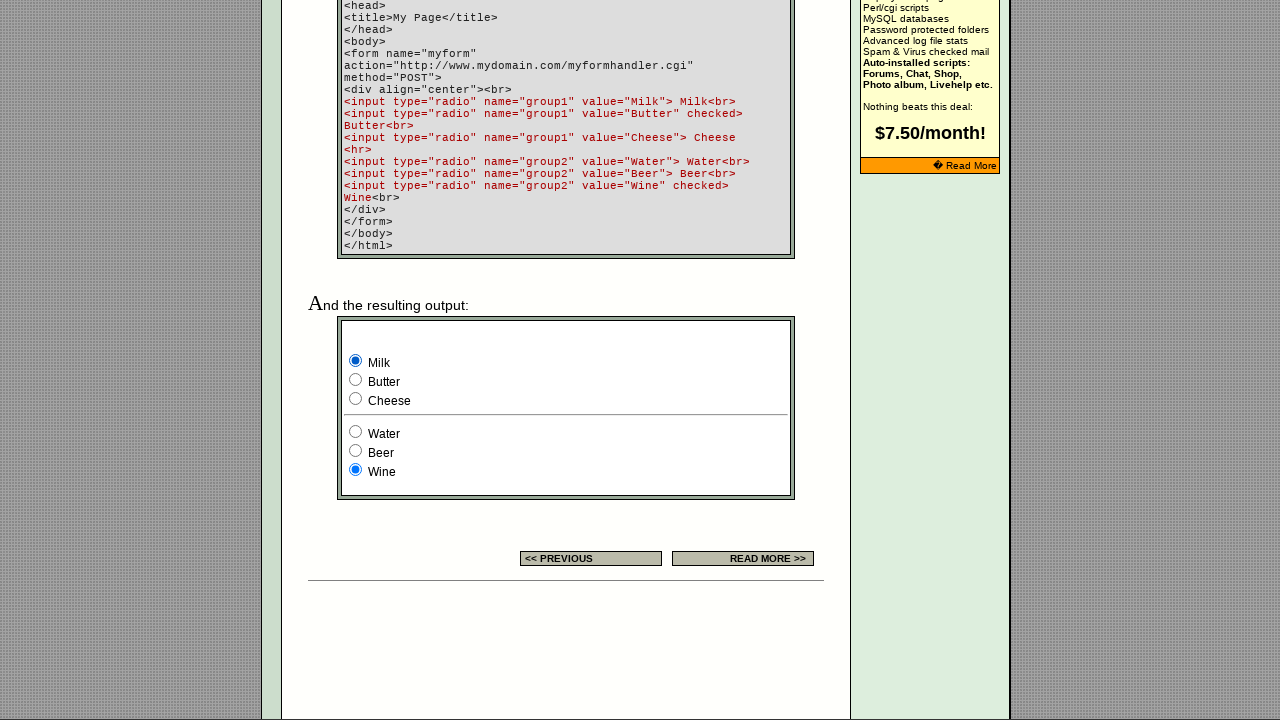

Retrieved radio button value: Water
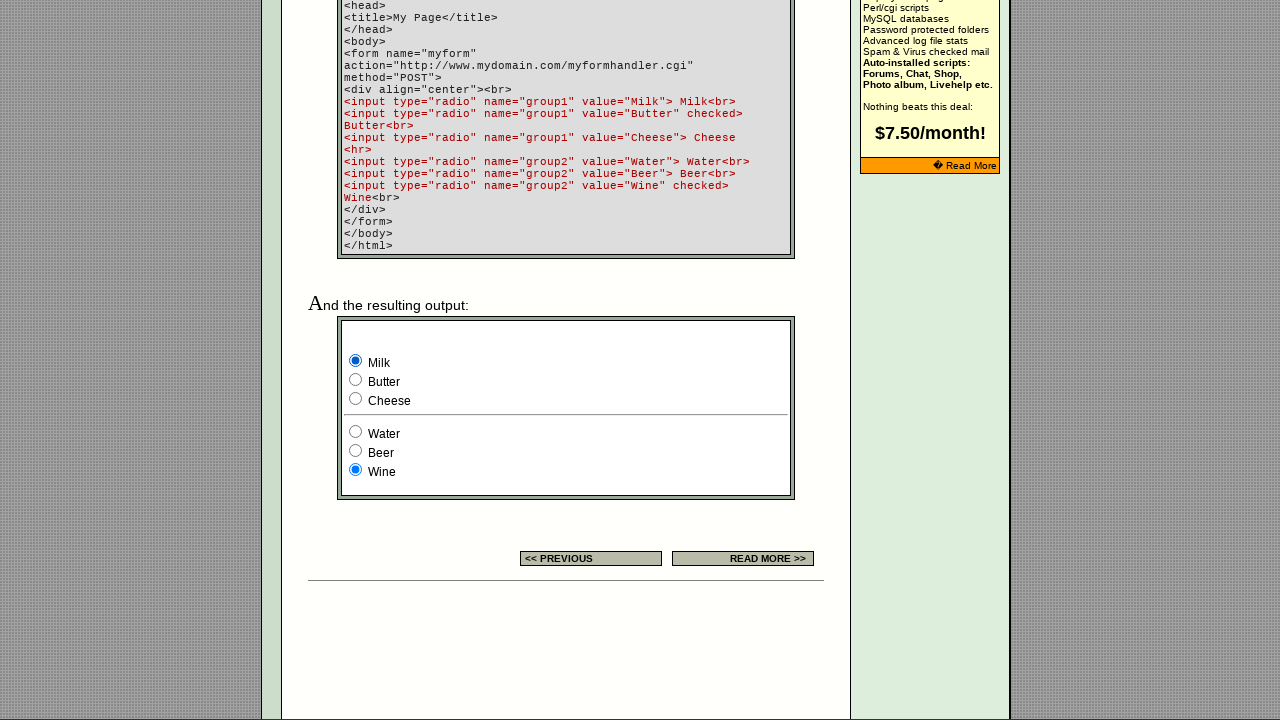

Clicked radio button with value 'Water' at (356, 432) on xpath=//input[contains(@name, 'group')] >> nth=3
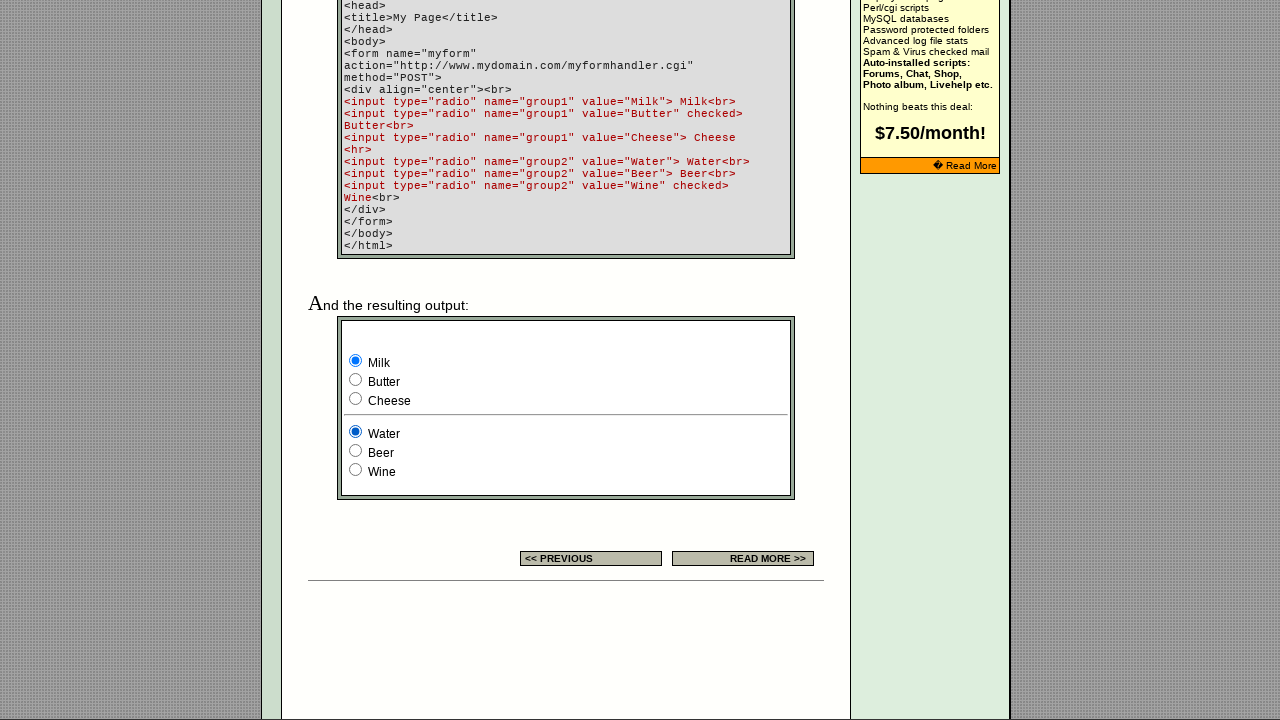

Retrieved radio button value: Beer
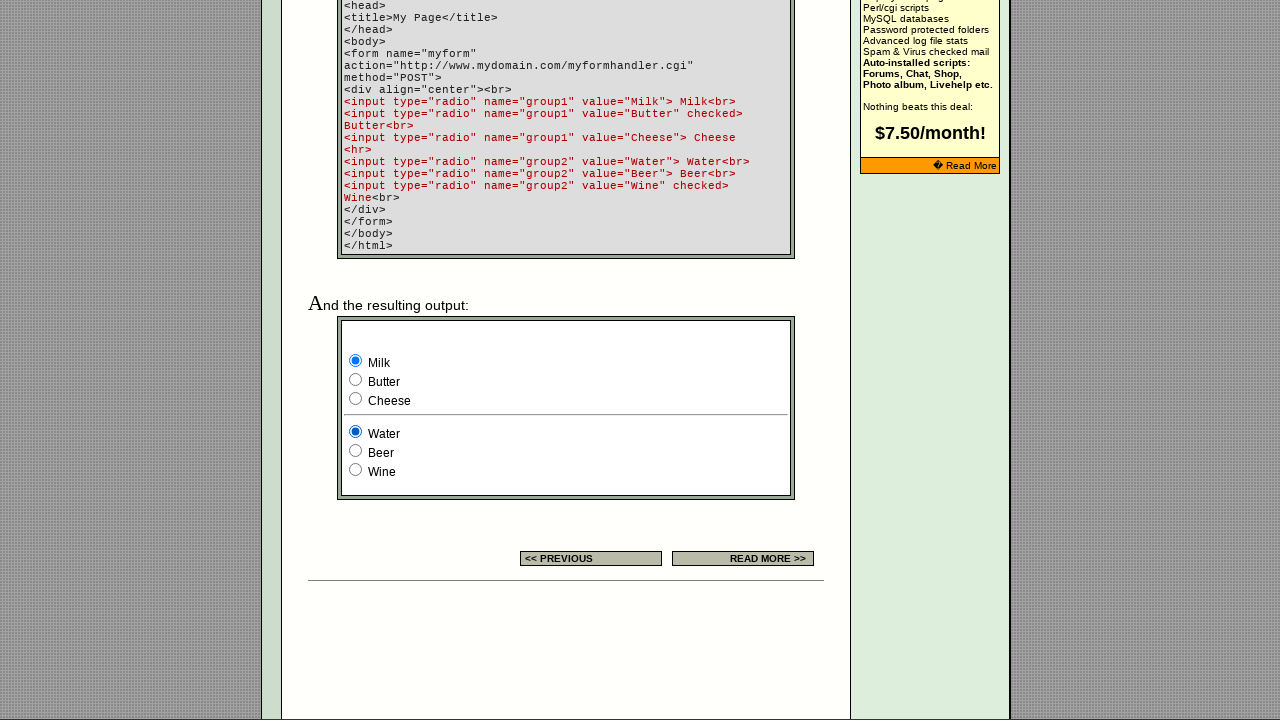

Retrieved radio button value: Wine
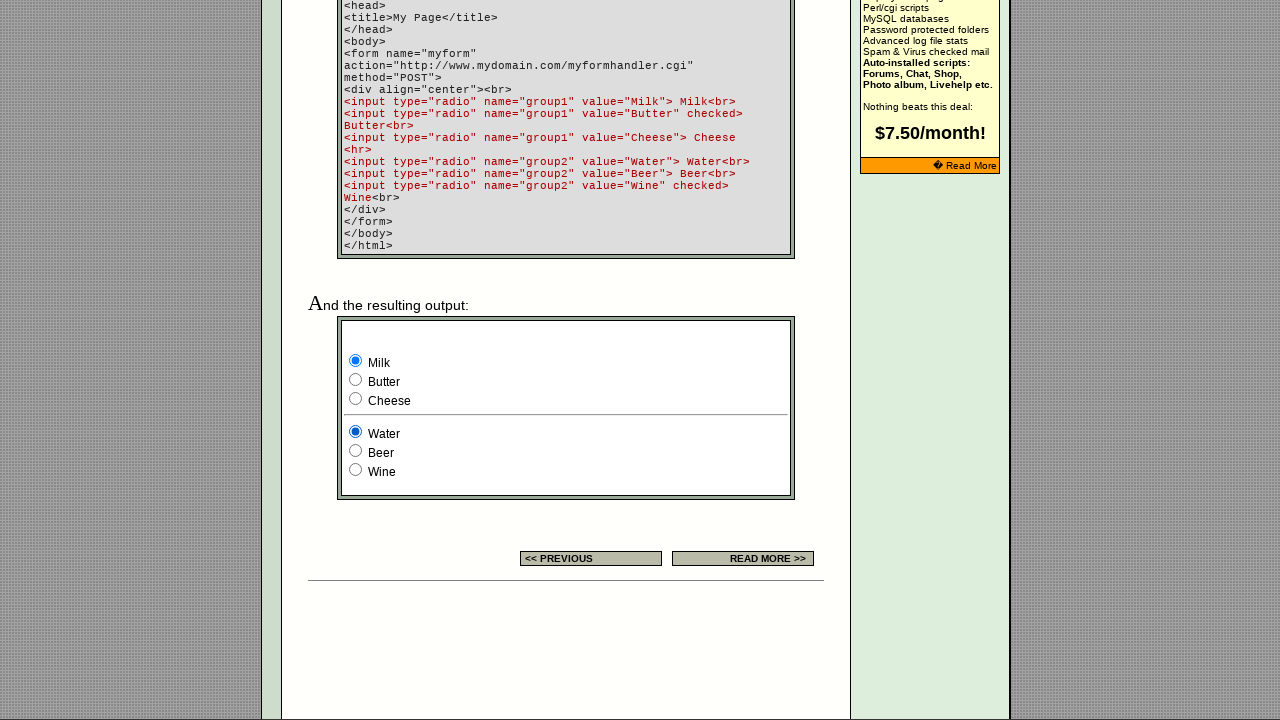

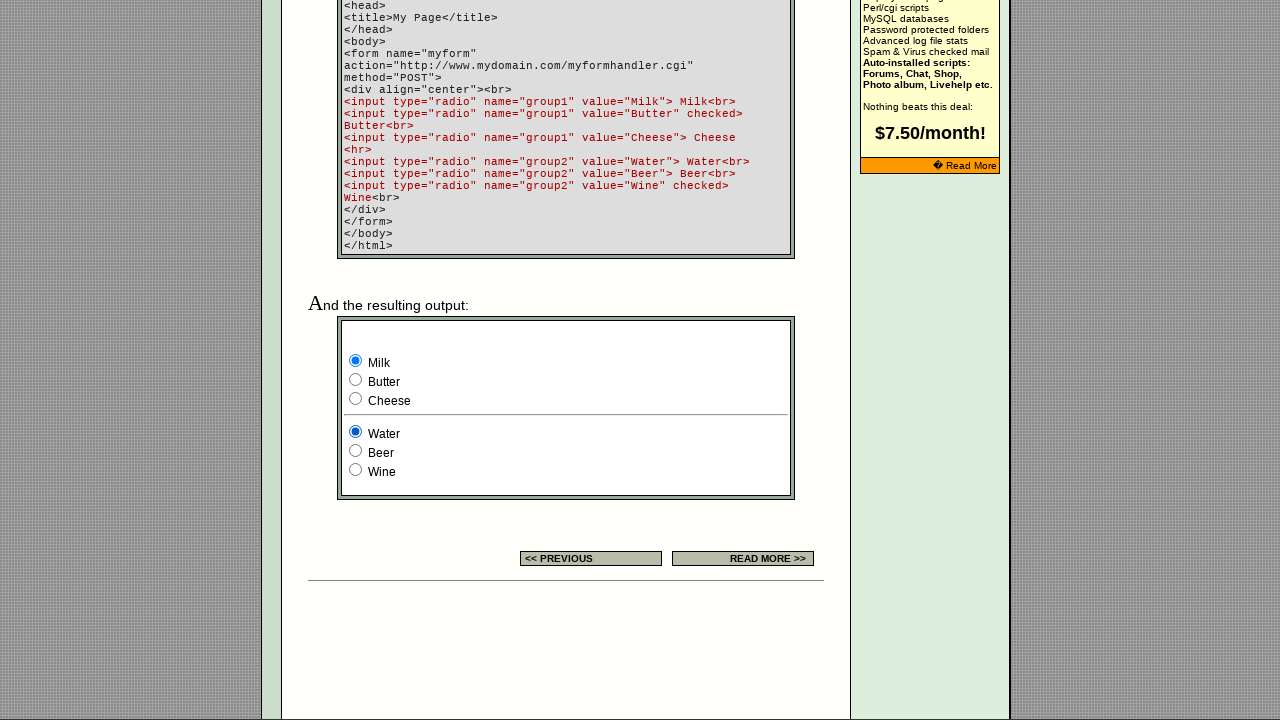